Tests form interactions by clicking a checkbox, selecting the checkbox label text from a dropdown, entering it in a text field, triggering an alert, and verifying the alert contains the expected text.

Starting URL: http://qaclickacademy.com/practice.php

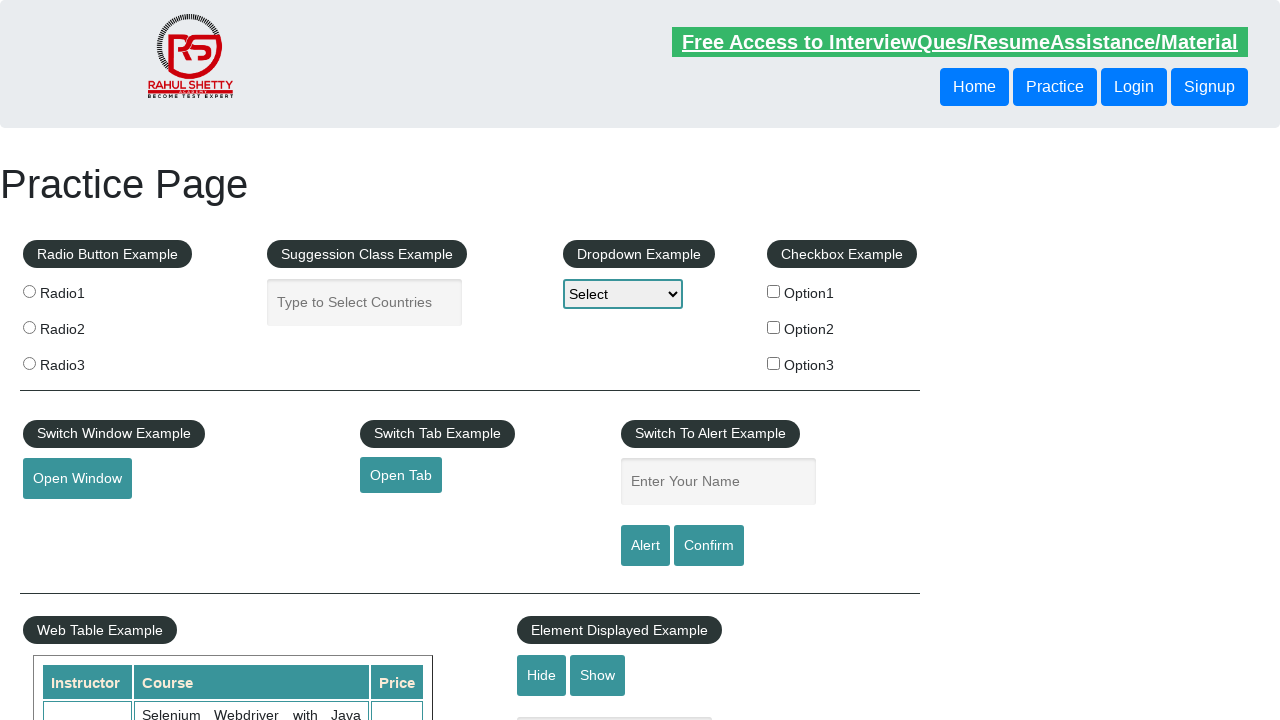

Clicked the second checkbox (Option2) at (774, 327) on xpath=//*[@id='checkbox-example']/fieldset/label[2]/input
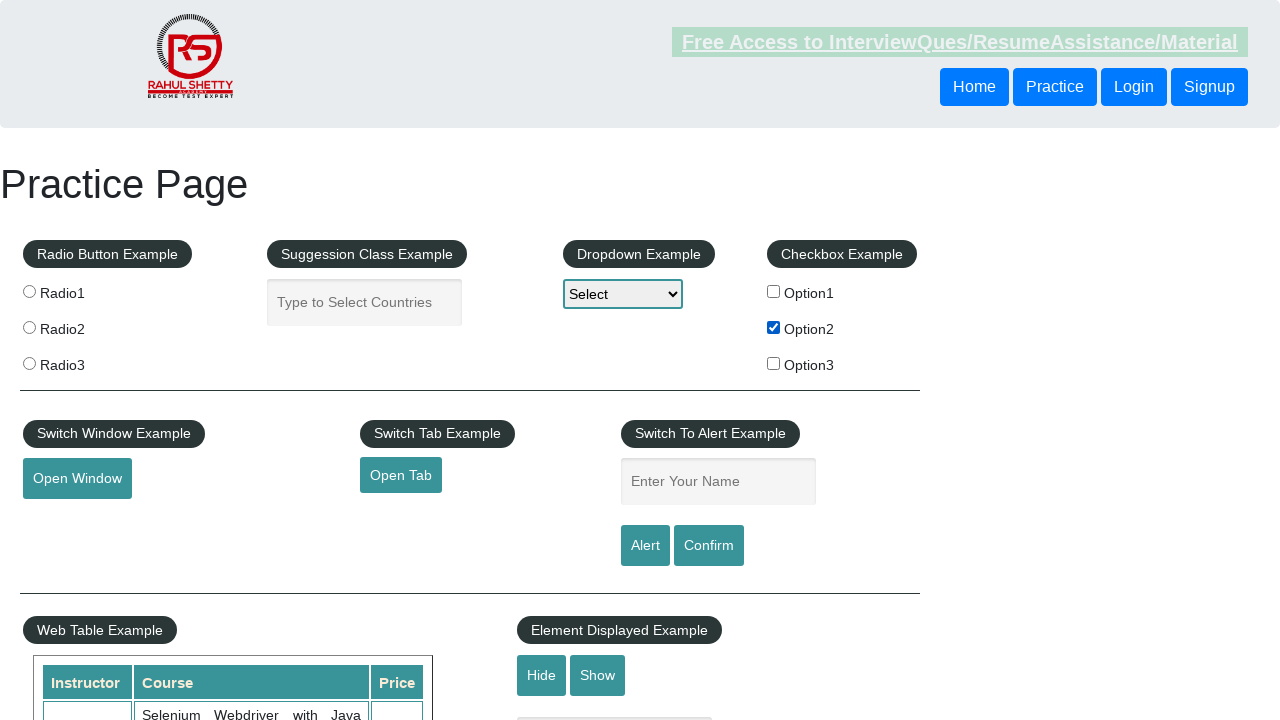

Retrieved checkbox label text: 'Option2'
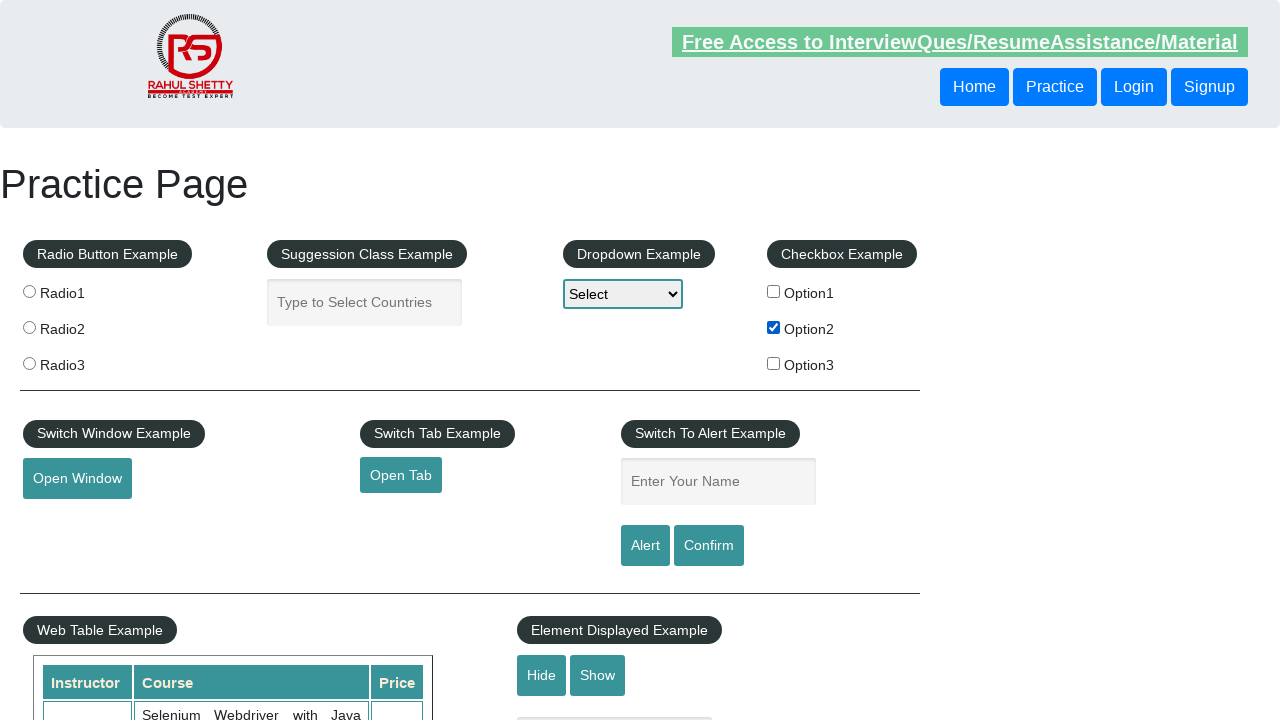

Selected 'Option2' from dropdown on #dropdown-class-example
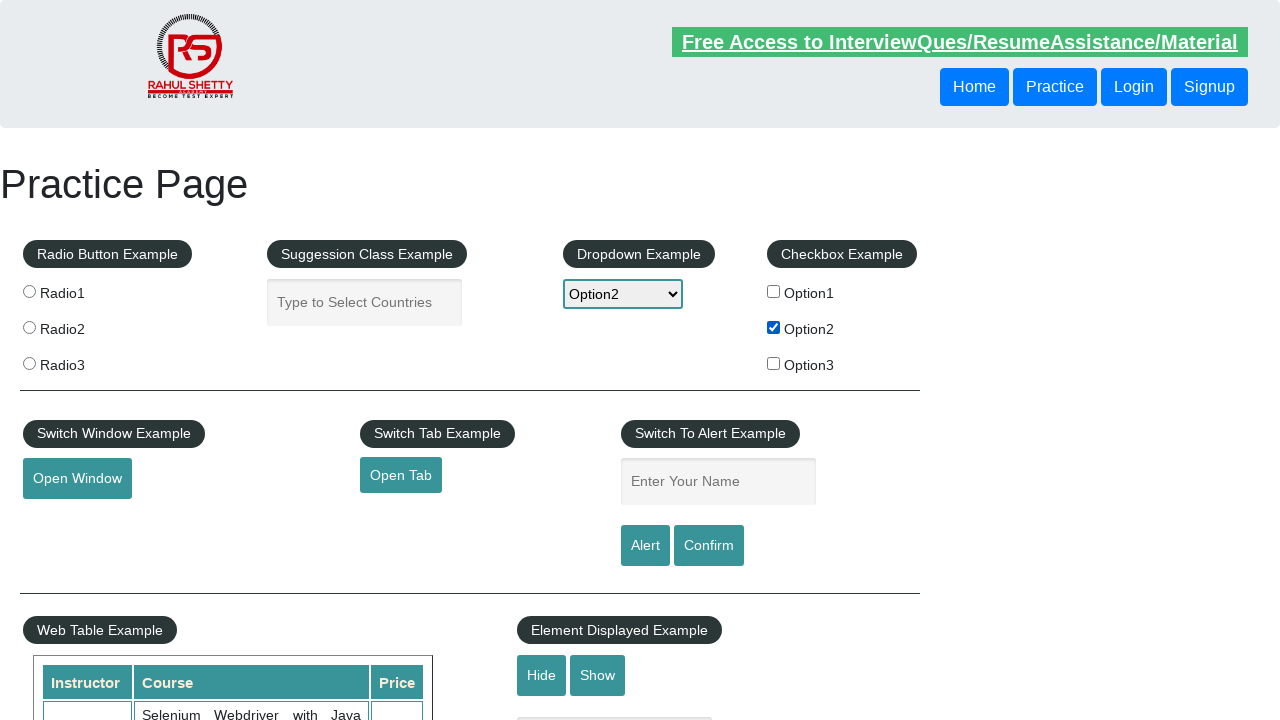

Entered 'Option2' in the name field on input[name='enter-name']
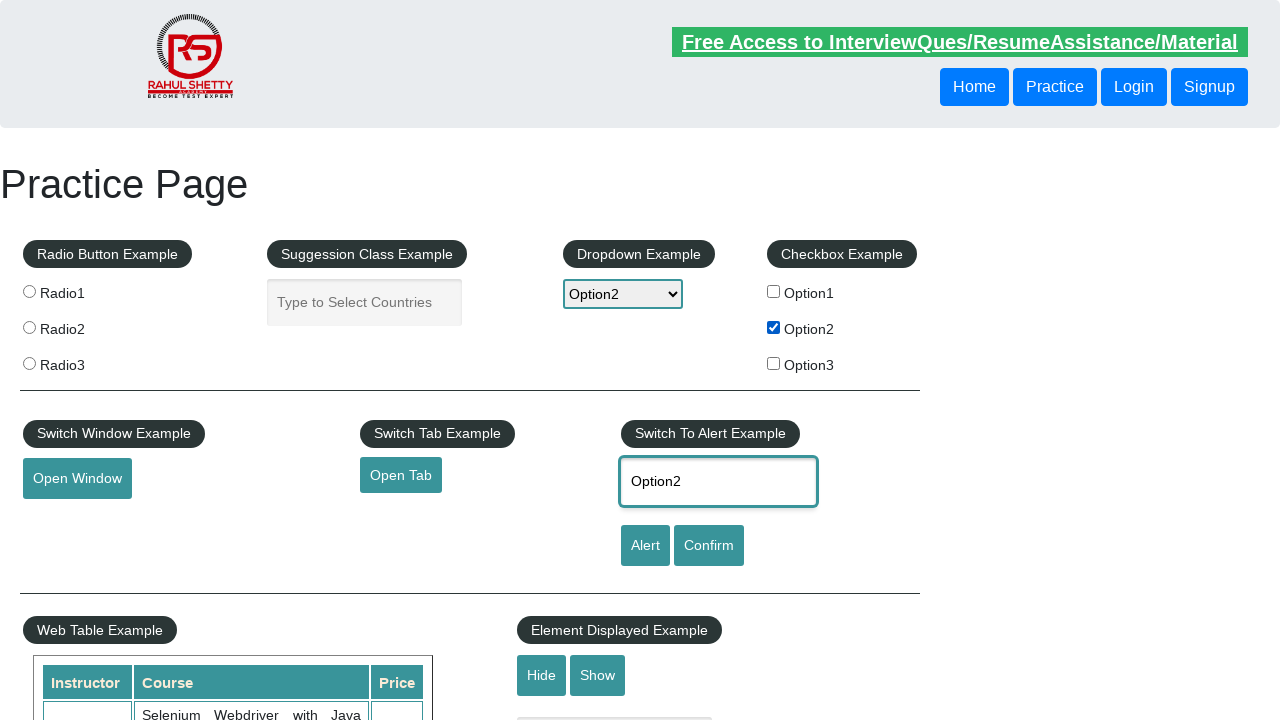

Set up alert handler to verify and accept dialog
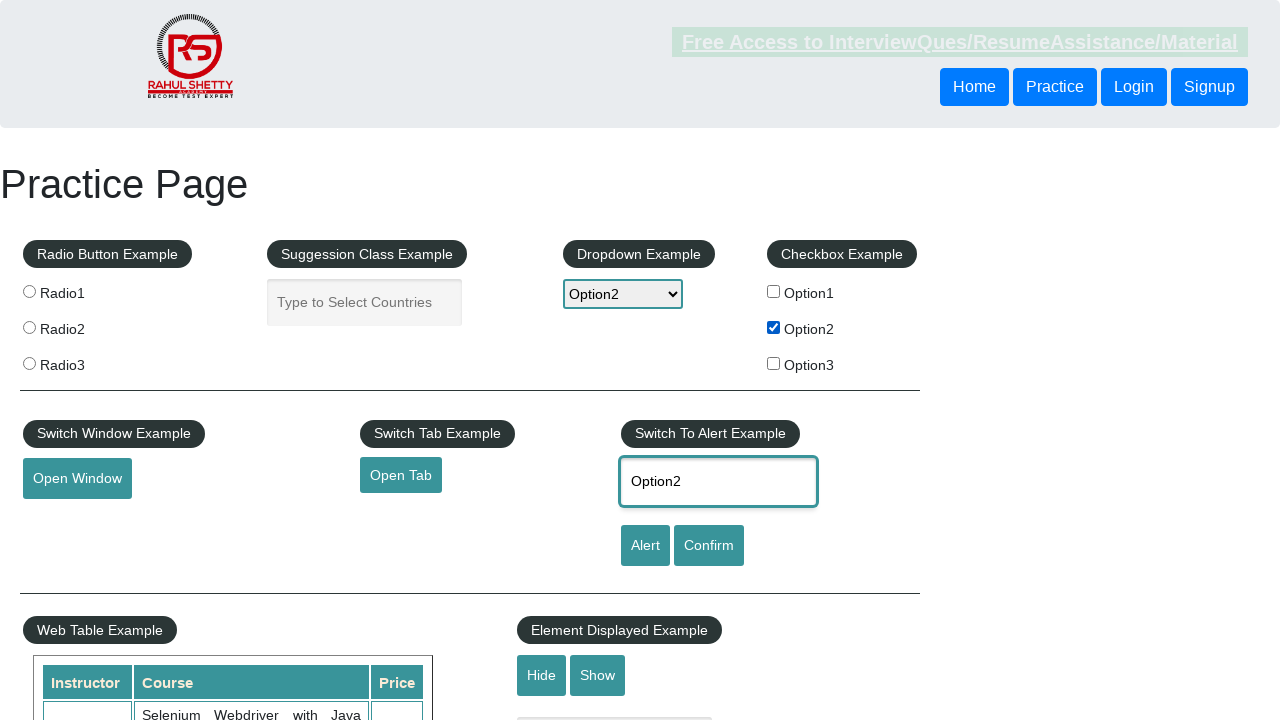

Clicked the alert button to trigger dialog at (645, 546) on #alertbtn
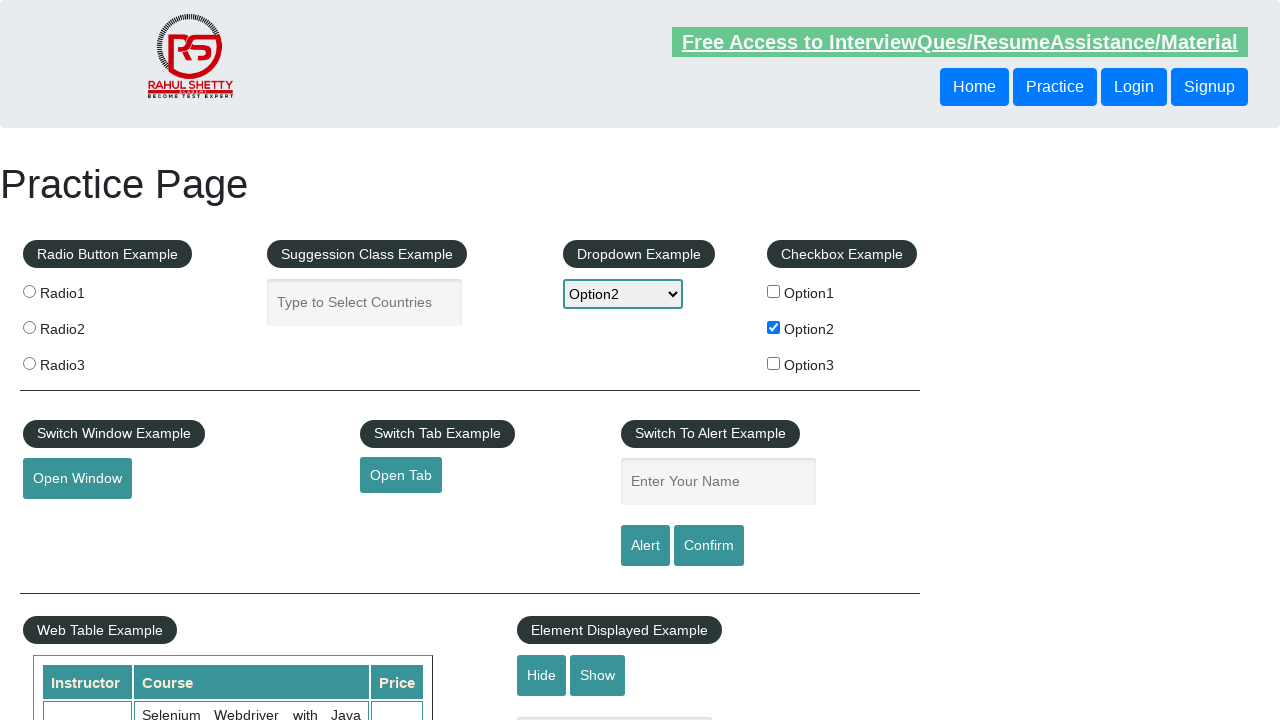

Waited 500ms for alert to be processed
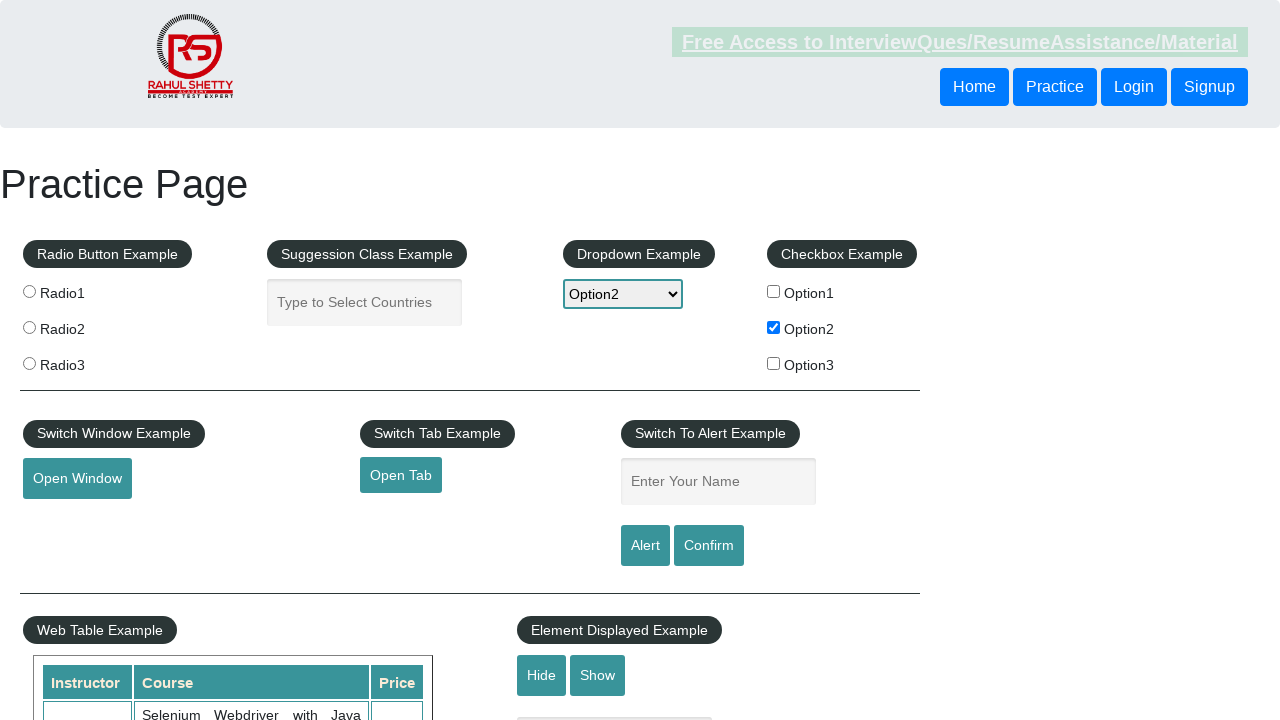

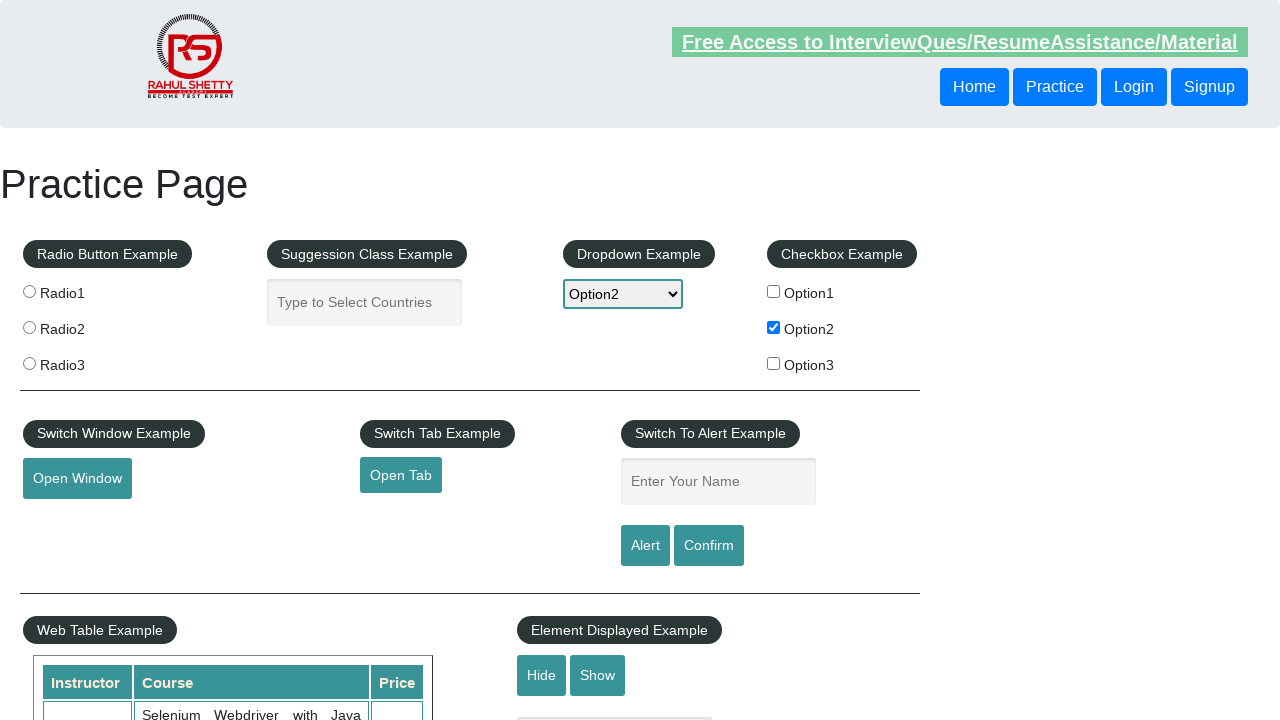